Tests dynamic loading functionality by clicking a start button, waiting for a loading indicator to disappear, and verifying that the hidden content becomes visible

Starting URL: https://the-internet.herokuapp.com/dynamic_loading/1

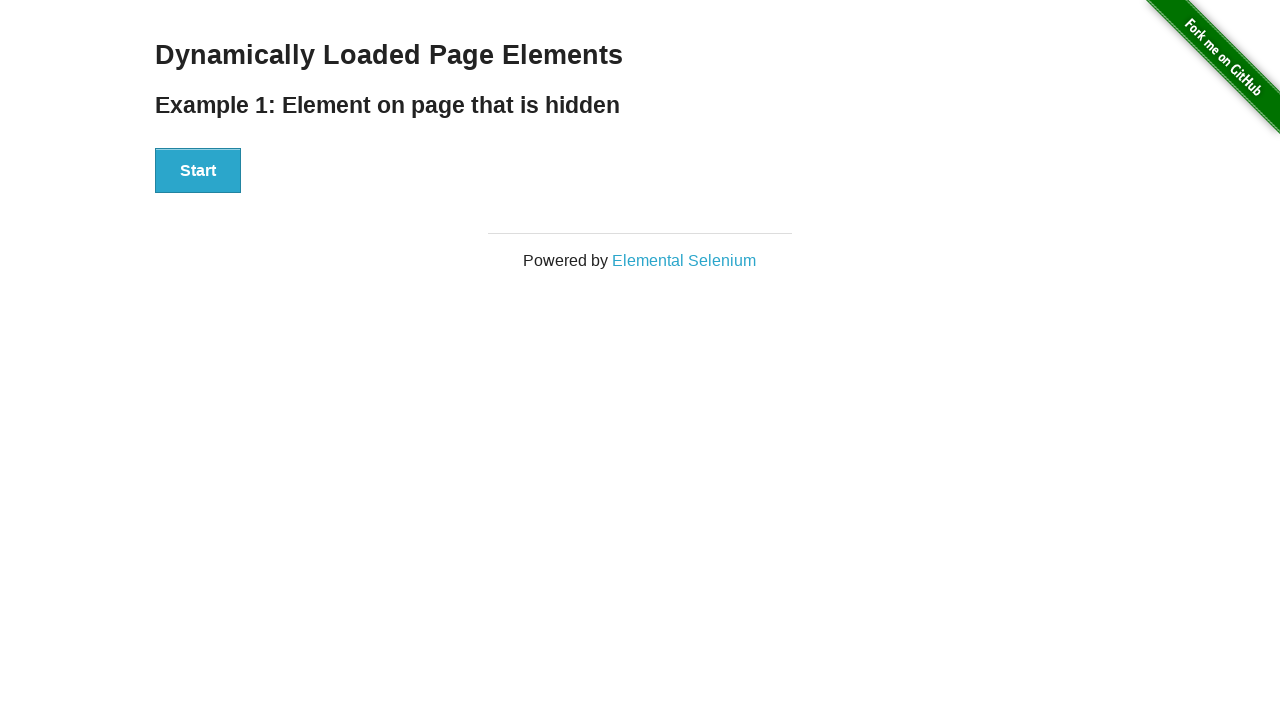

Clicked start button to trigger dynamic loading at (198, 171) on xpath=//div[@id='start']/button
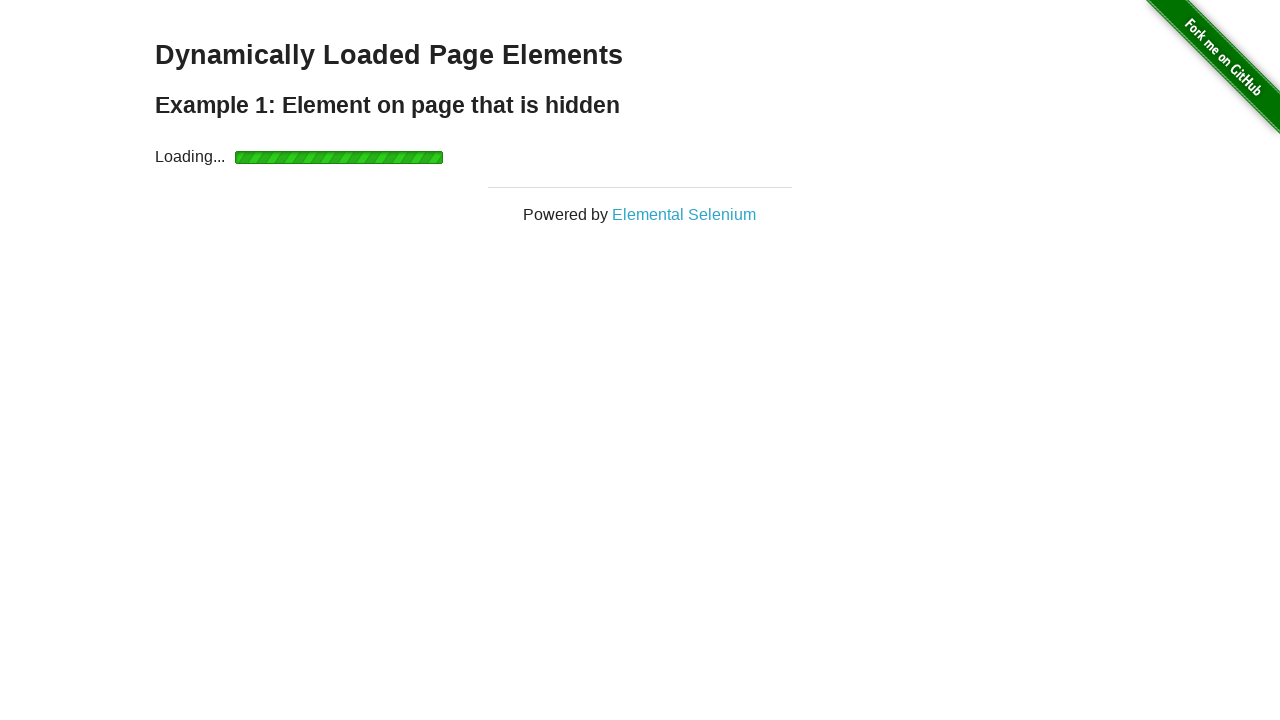

Loading indicator disappeared
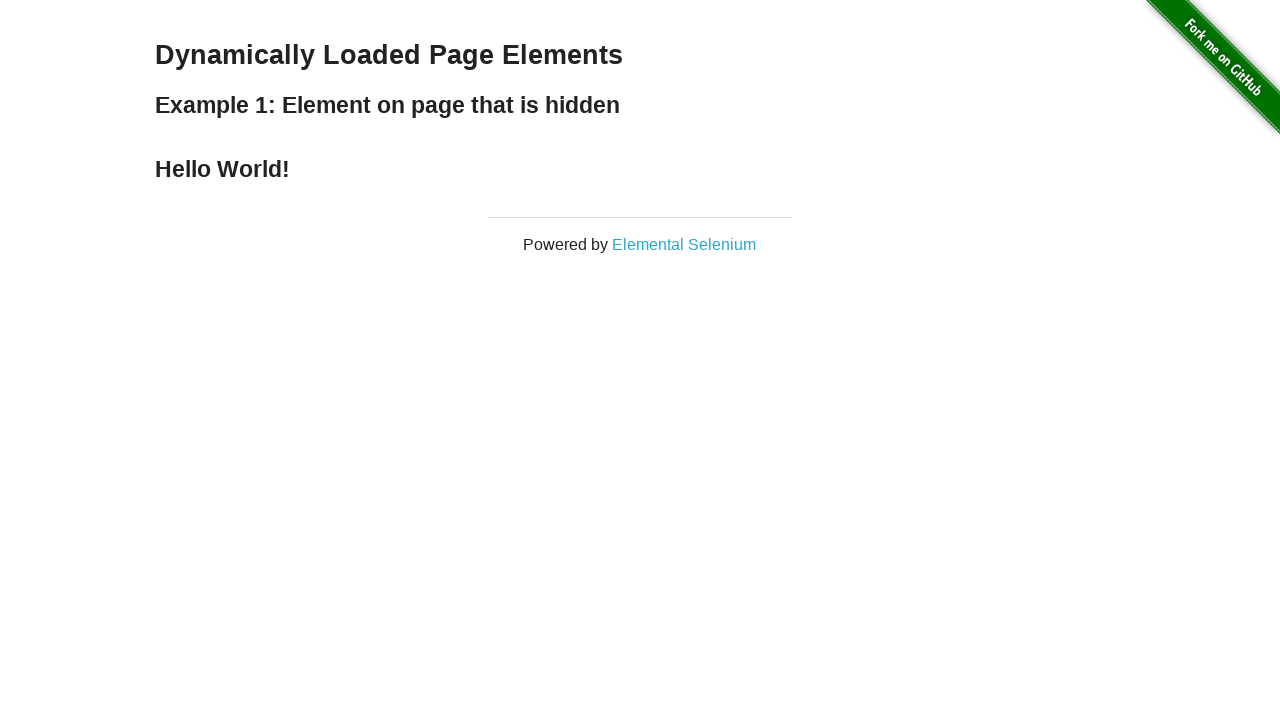

Hidden content became visible with finish heading
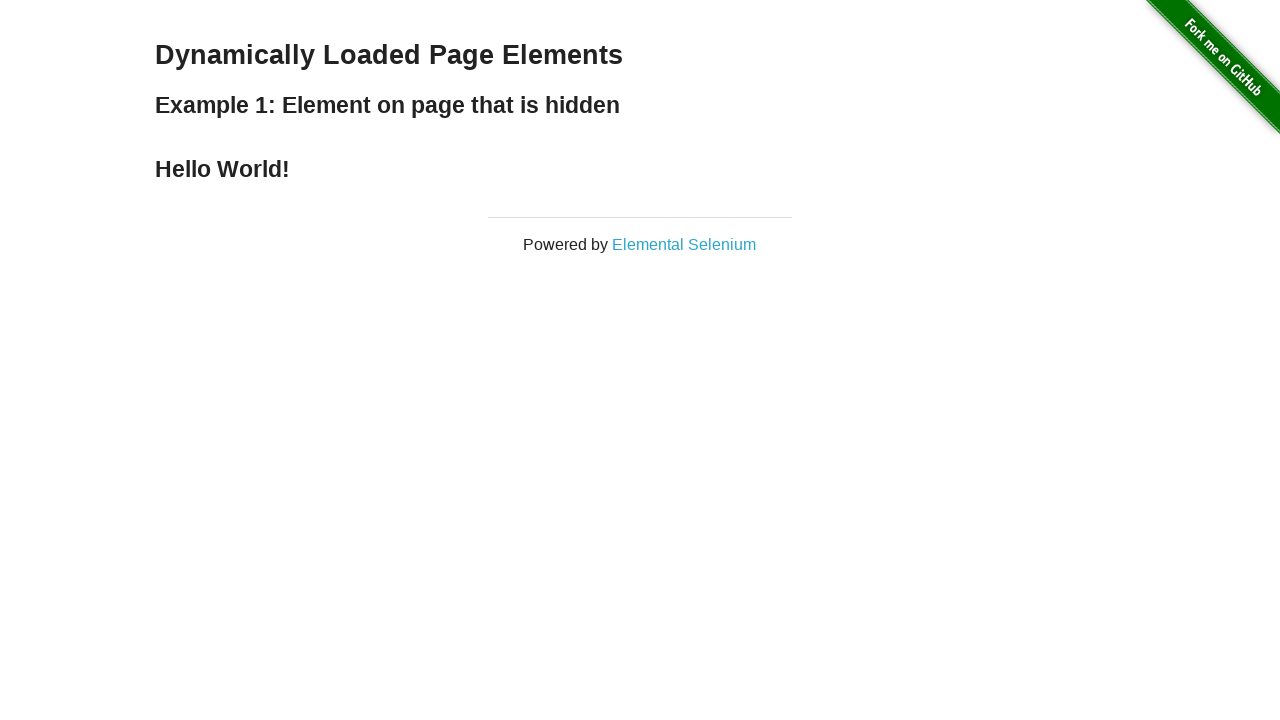

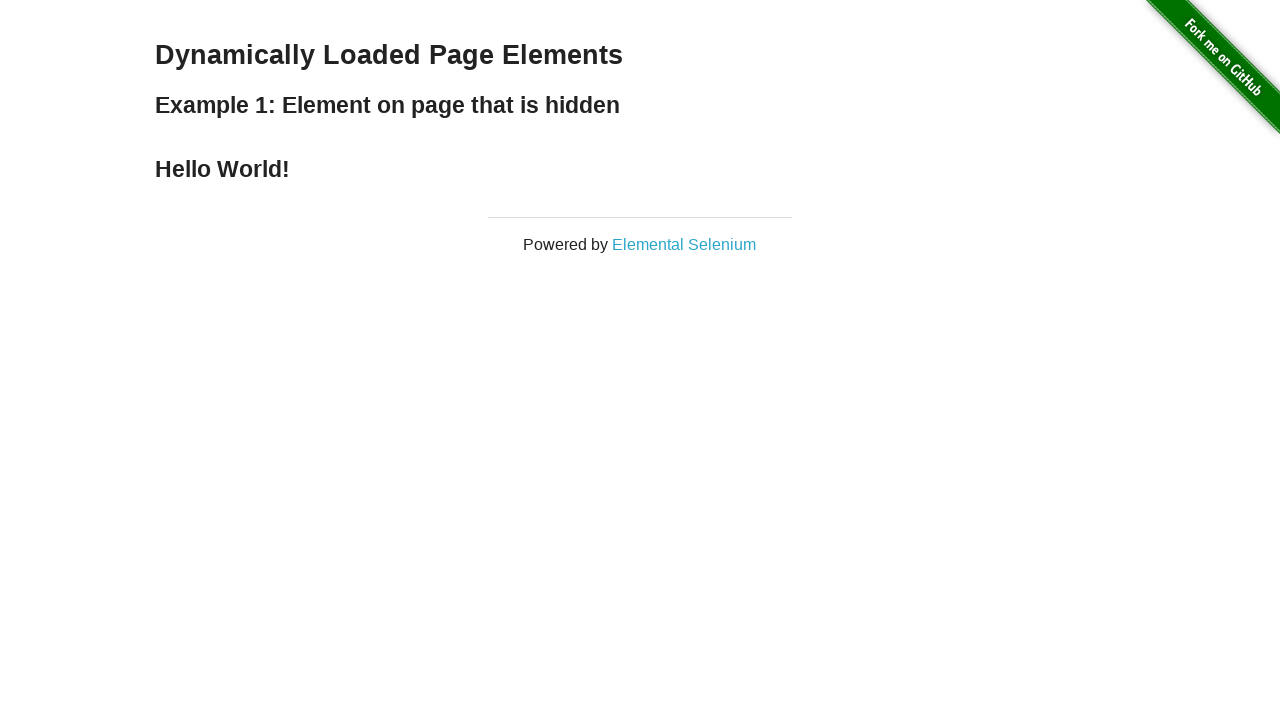